Navigates to Macy's homepage and sets the browser window to fullscreen mode

Starting URL: https://www.macys.com/

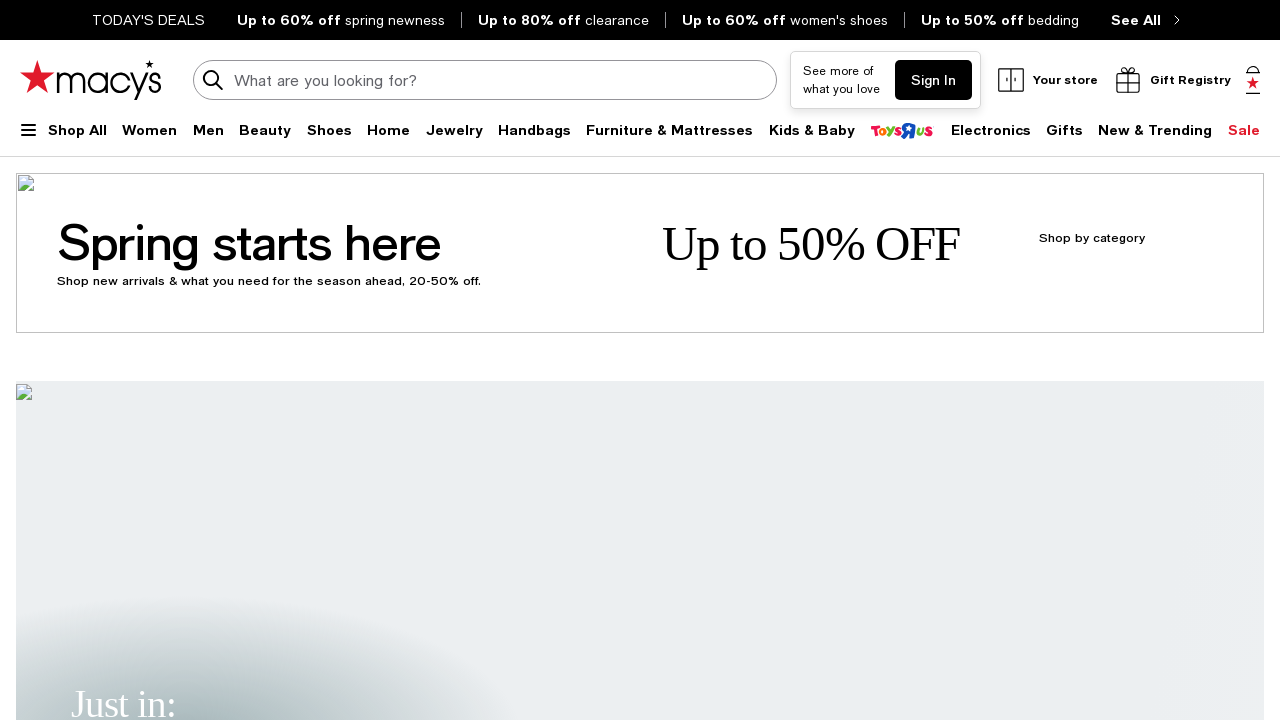

Navigated to Macy's homepage
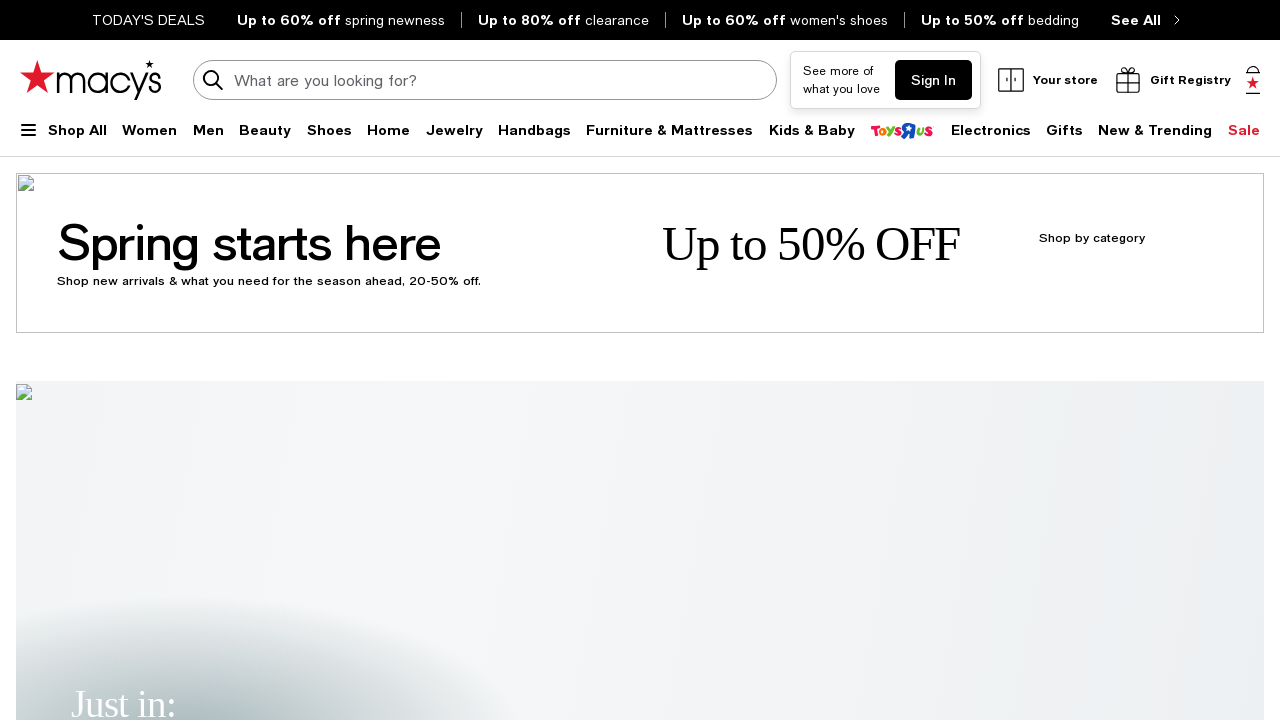

Set browser window to fullscreen mode (1920x1080)
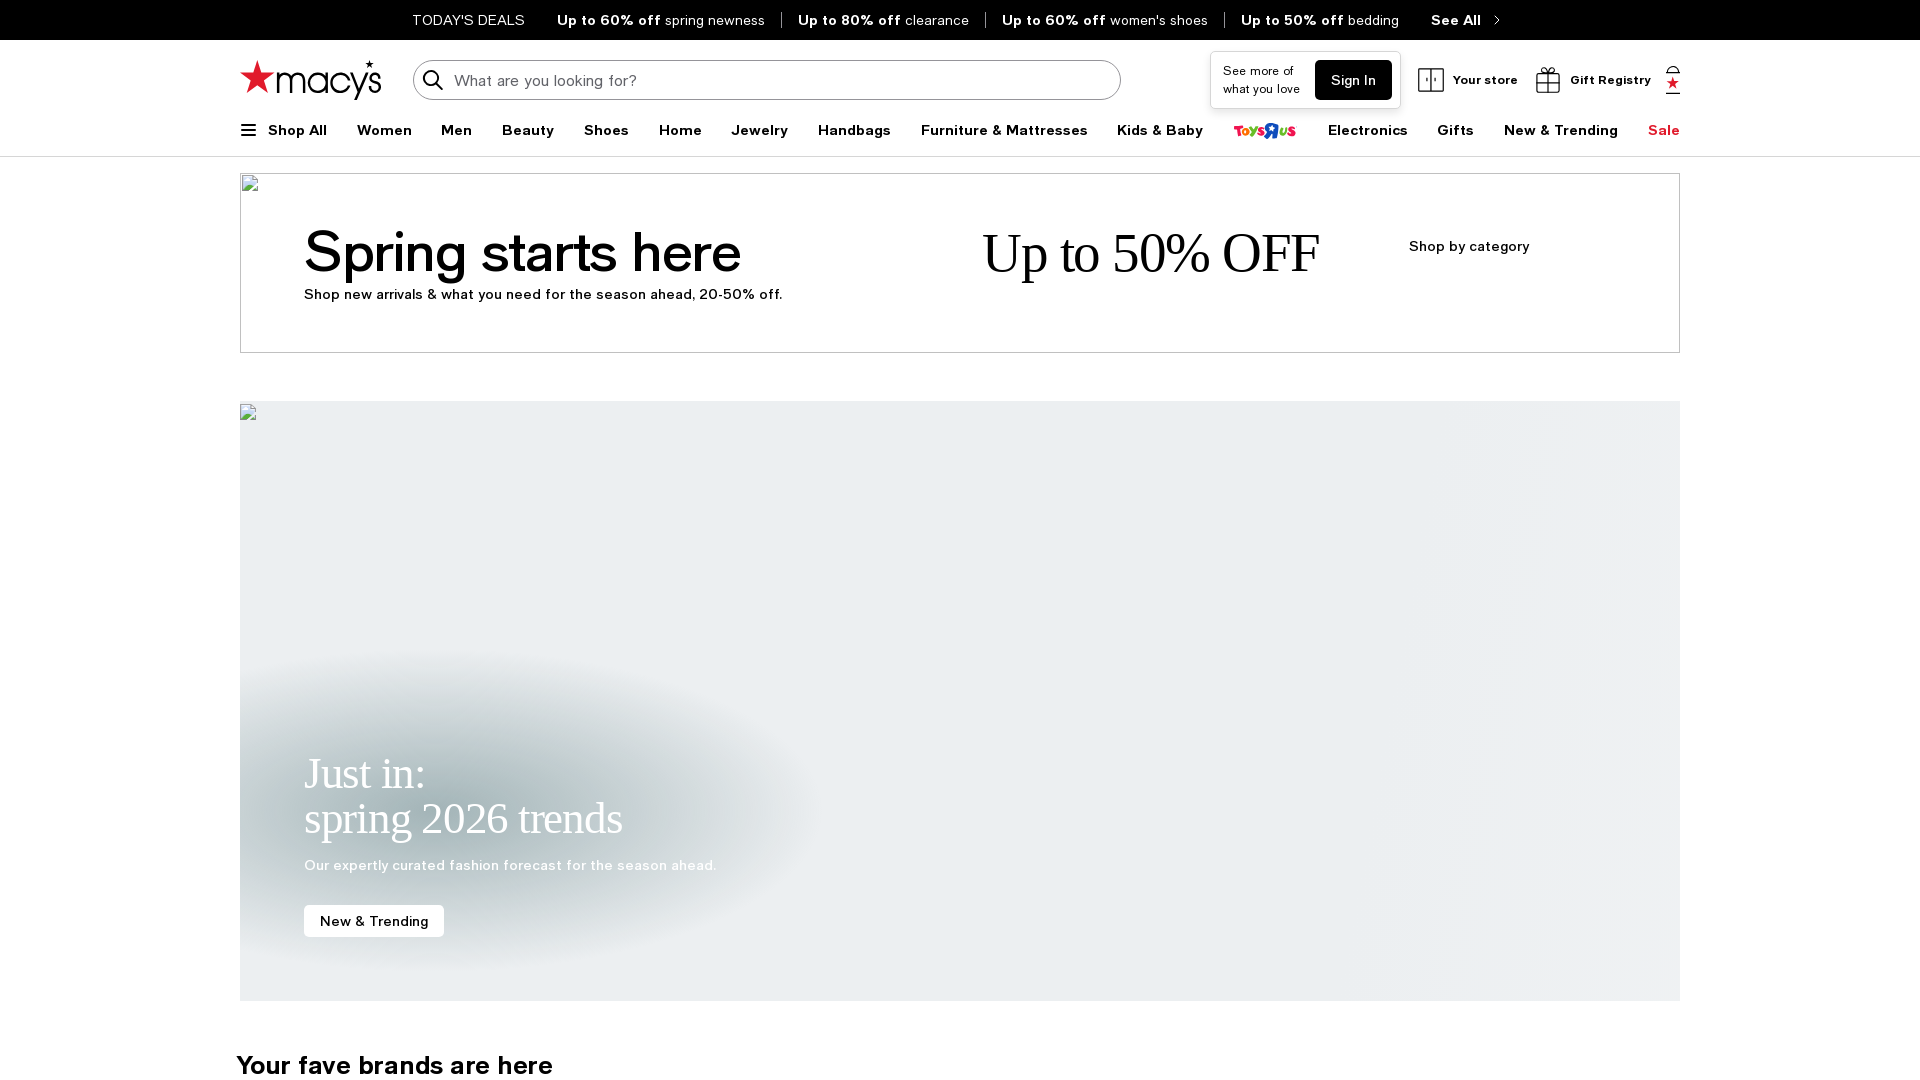

Waited for page to fully load (networkidle)
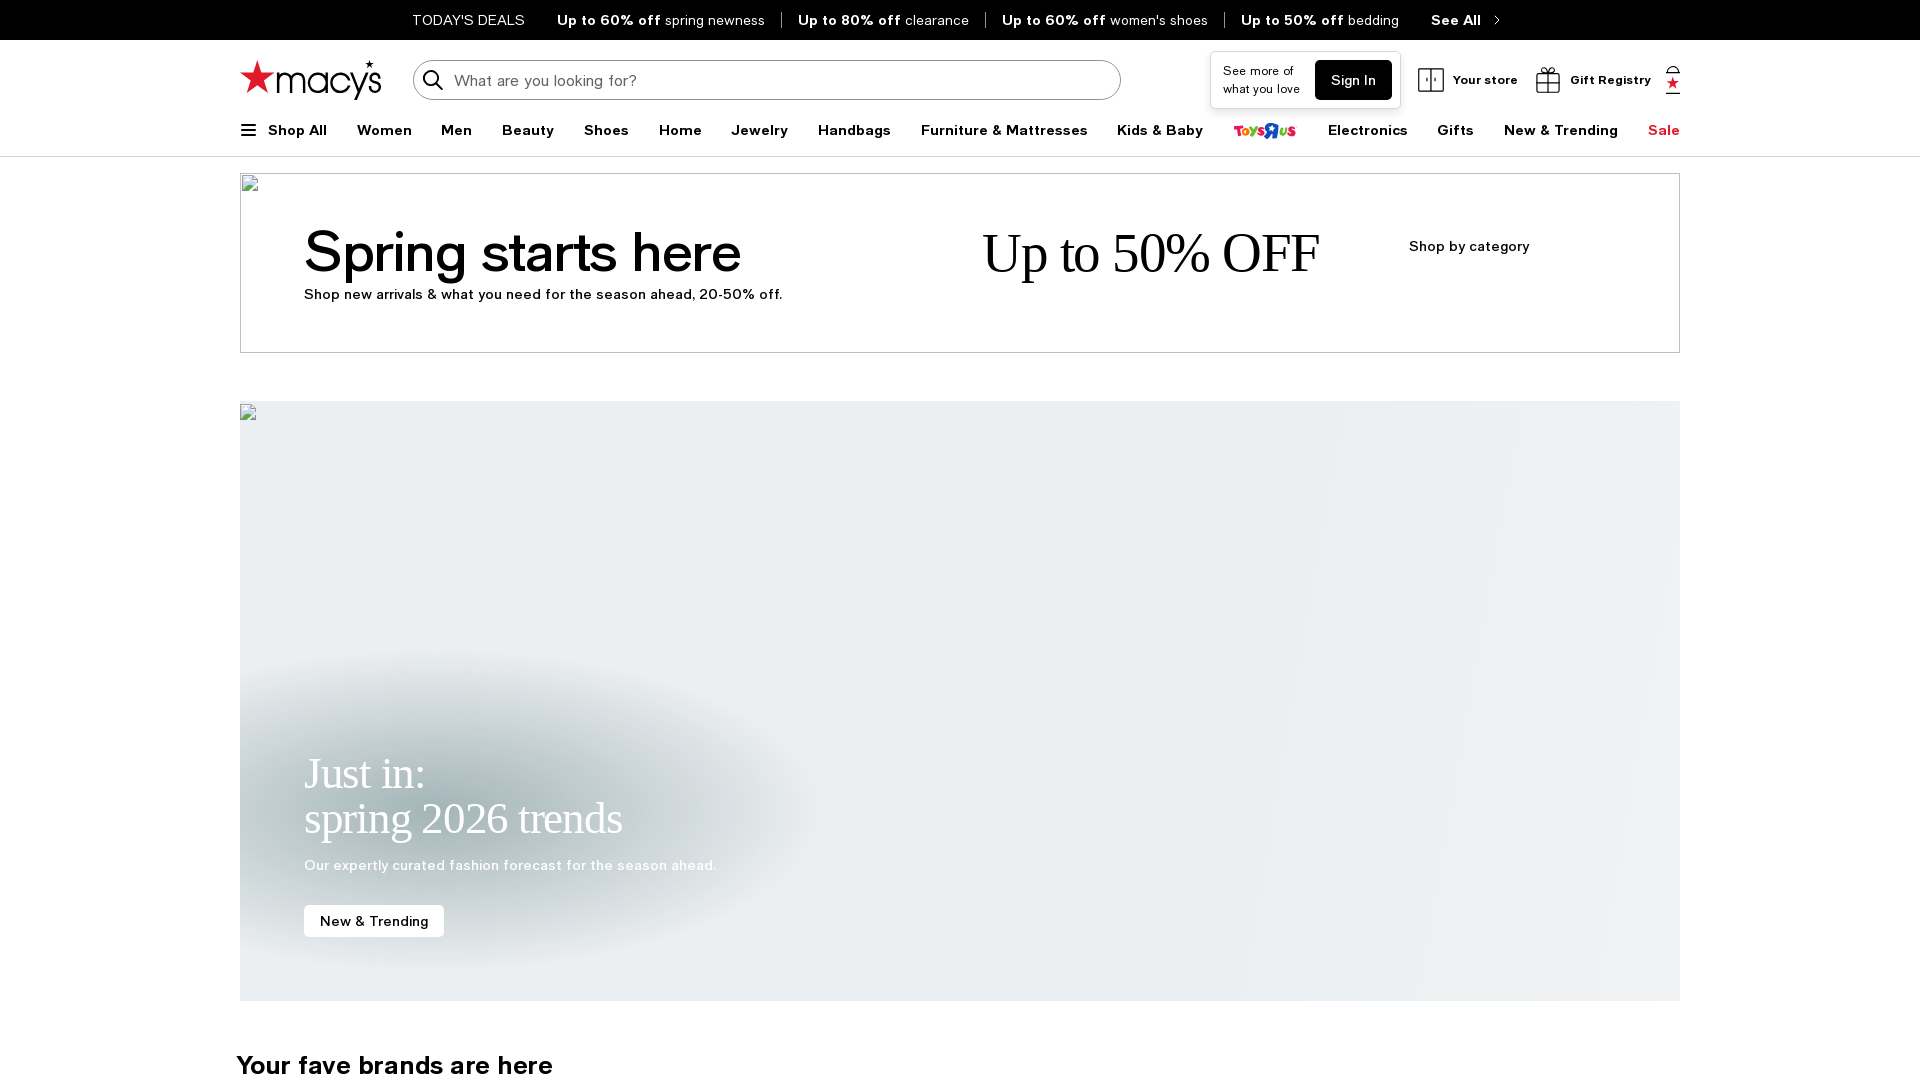

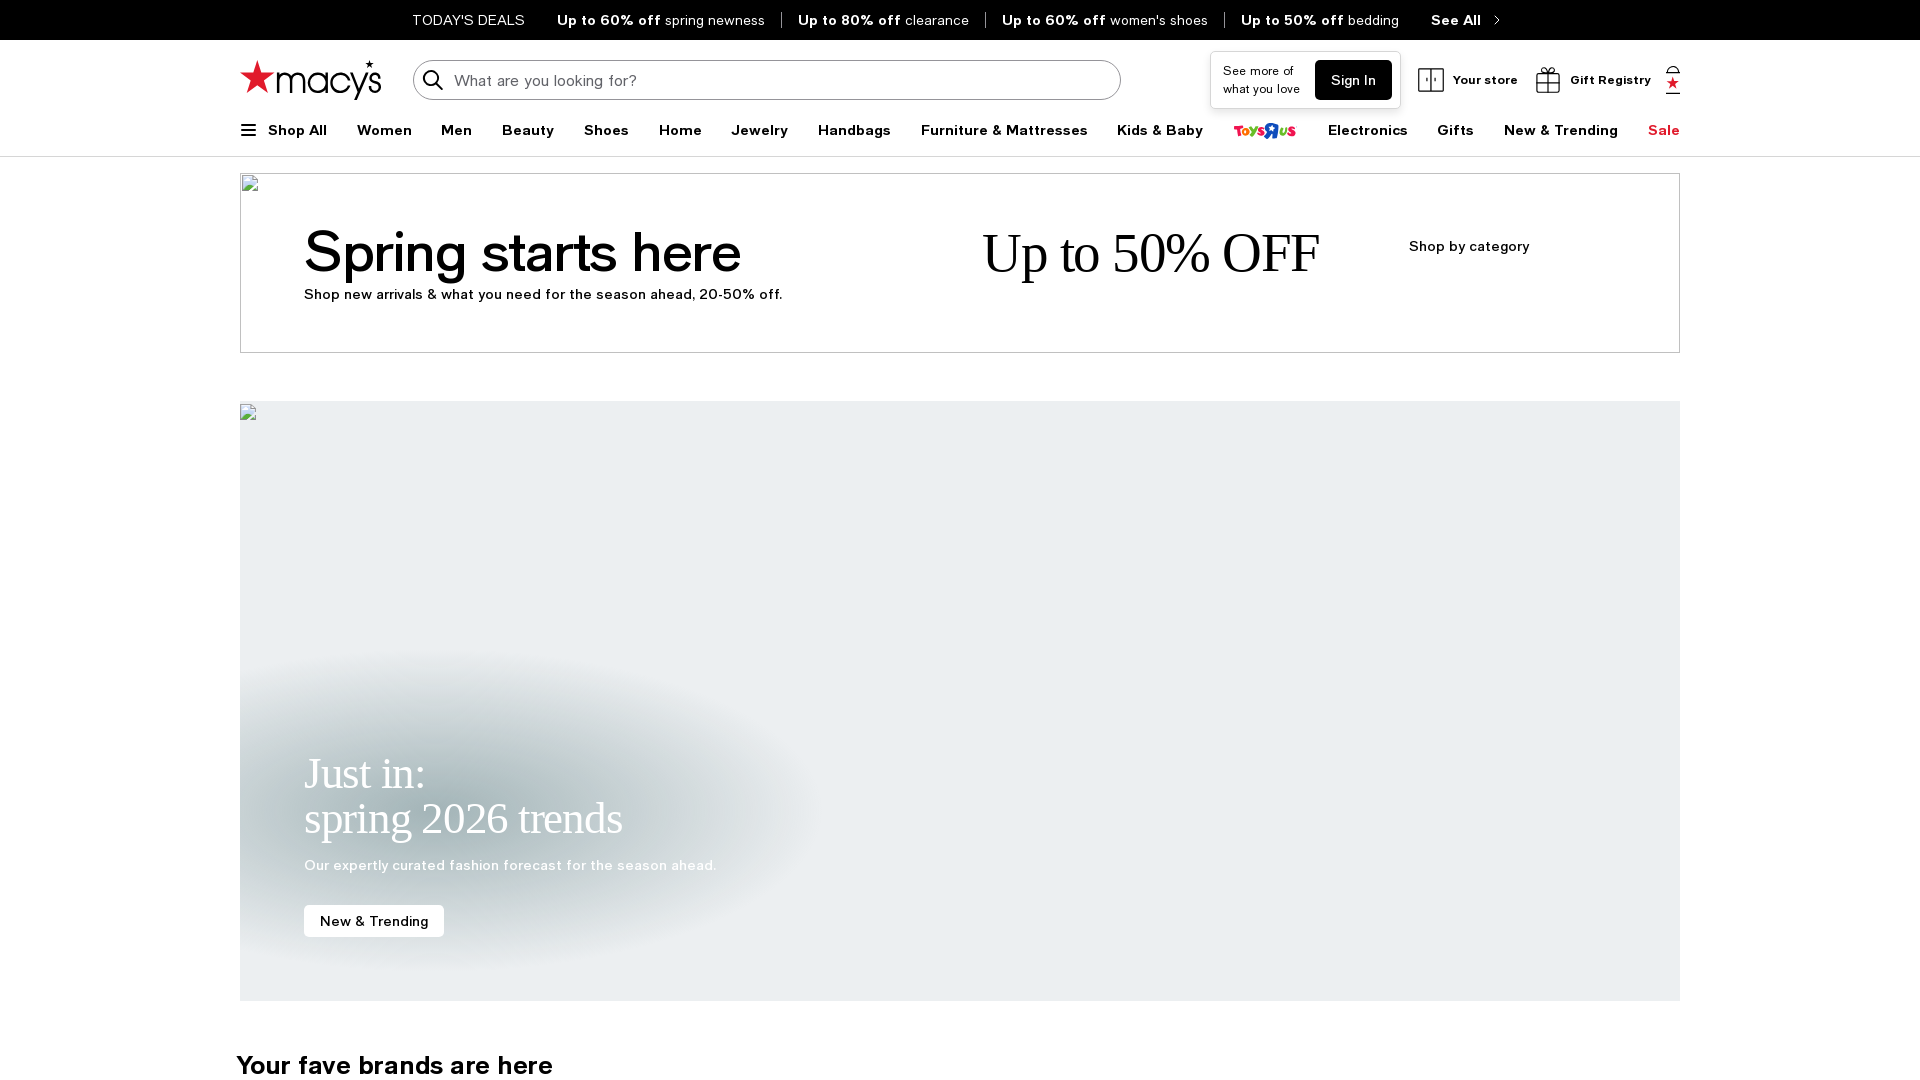